Tests mouse hover functionality by hovering over a red box element and verifying the hover interaction works correctly on the Selenium test page.

Starting URL: https://www.selenium.dev/selenium/web/mouseOver.html

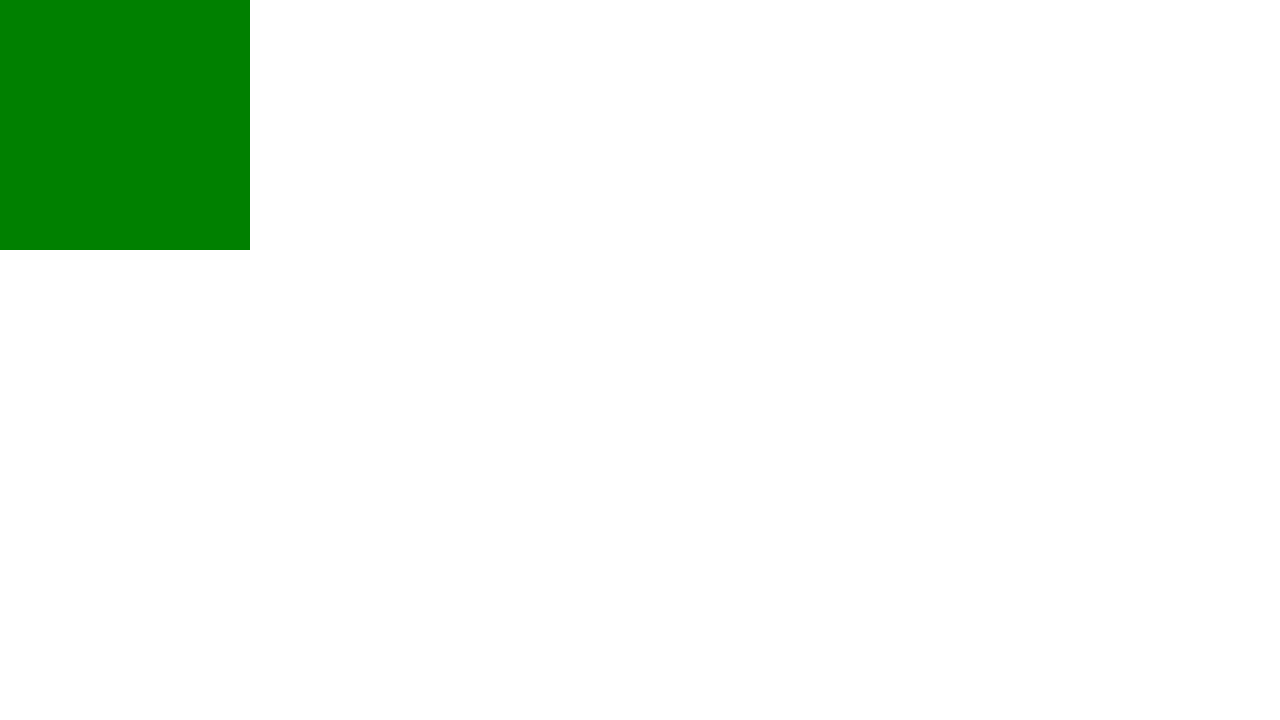

Red box element is visible on the page
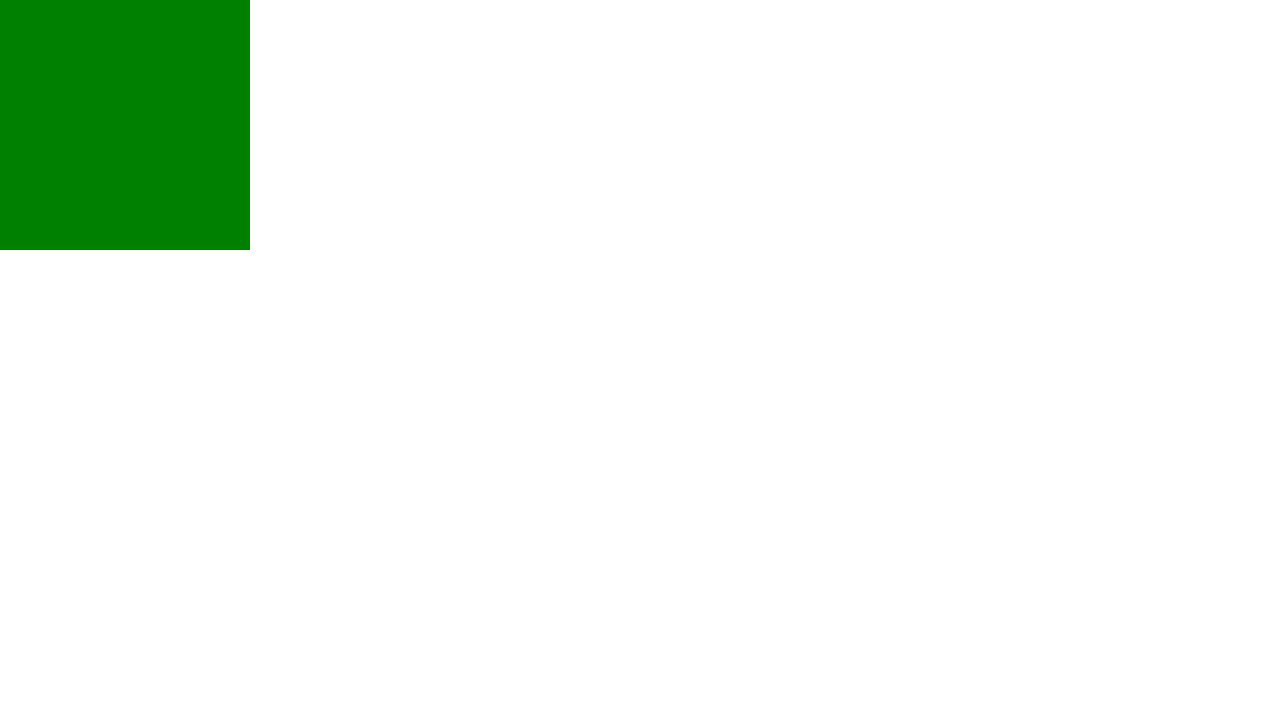

Hovered over the red box element at (112, 112) on #redbox
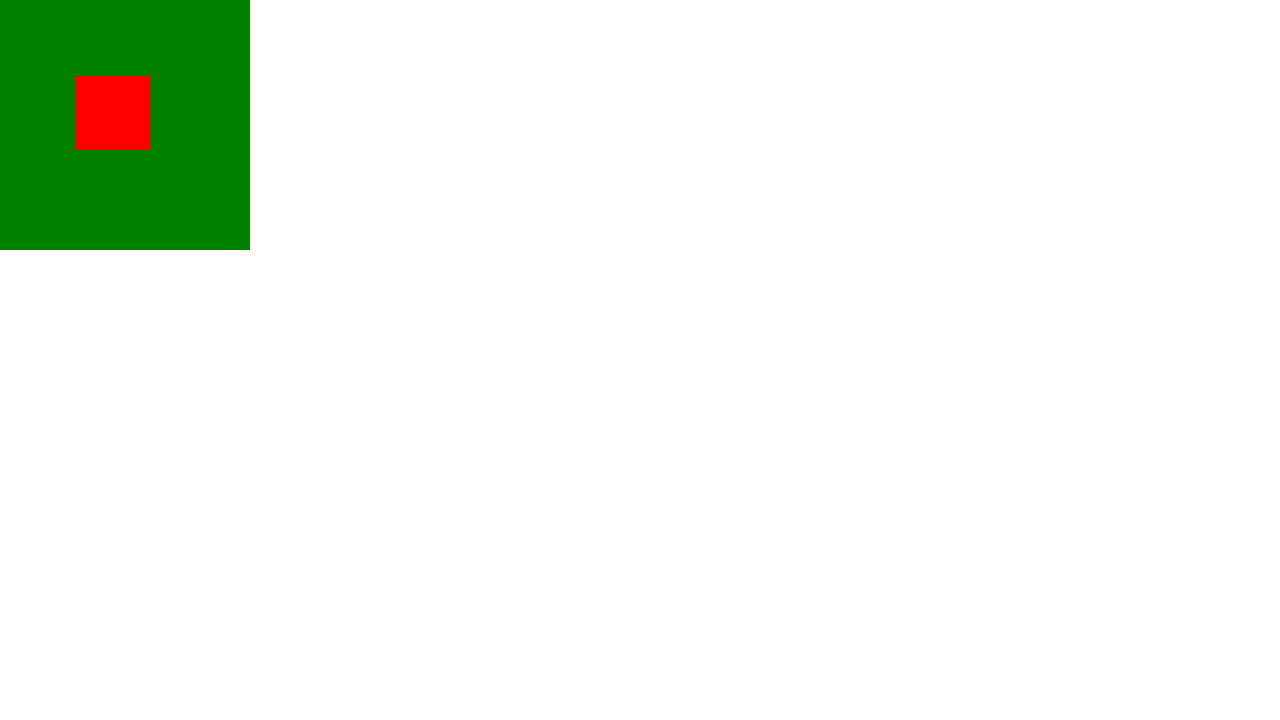

Waited 500ms to observe hover effect
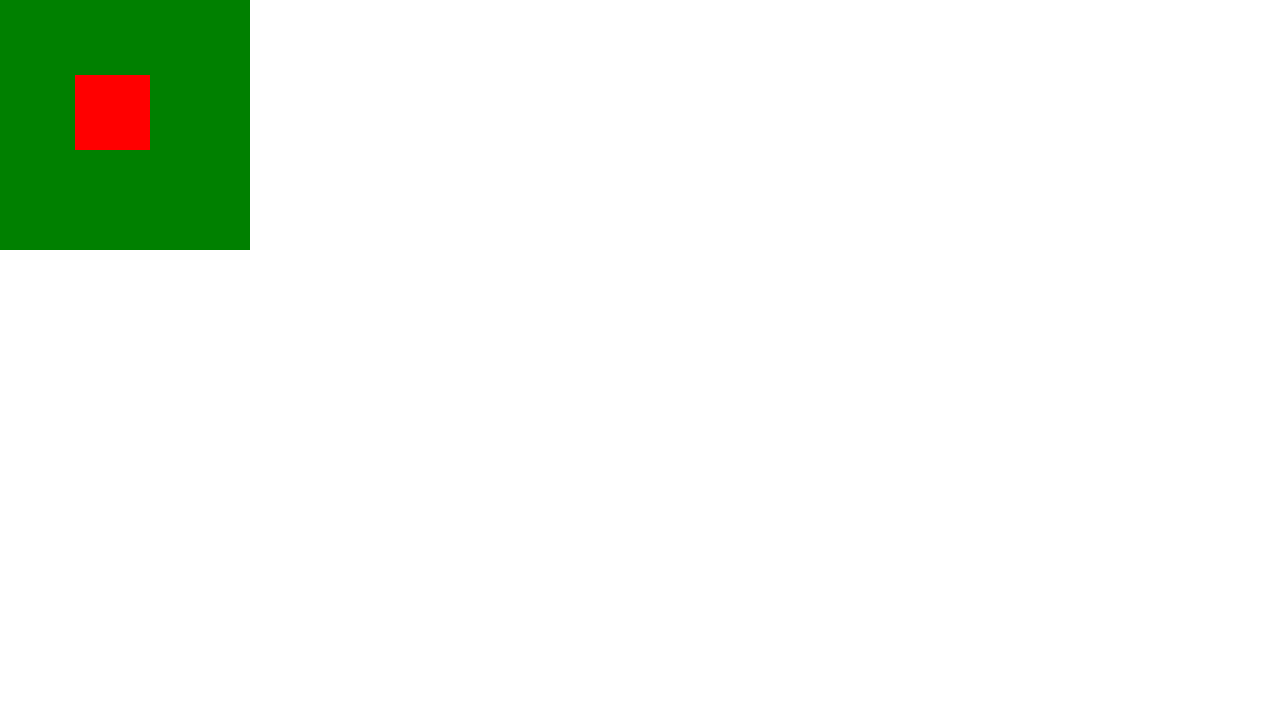

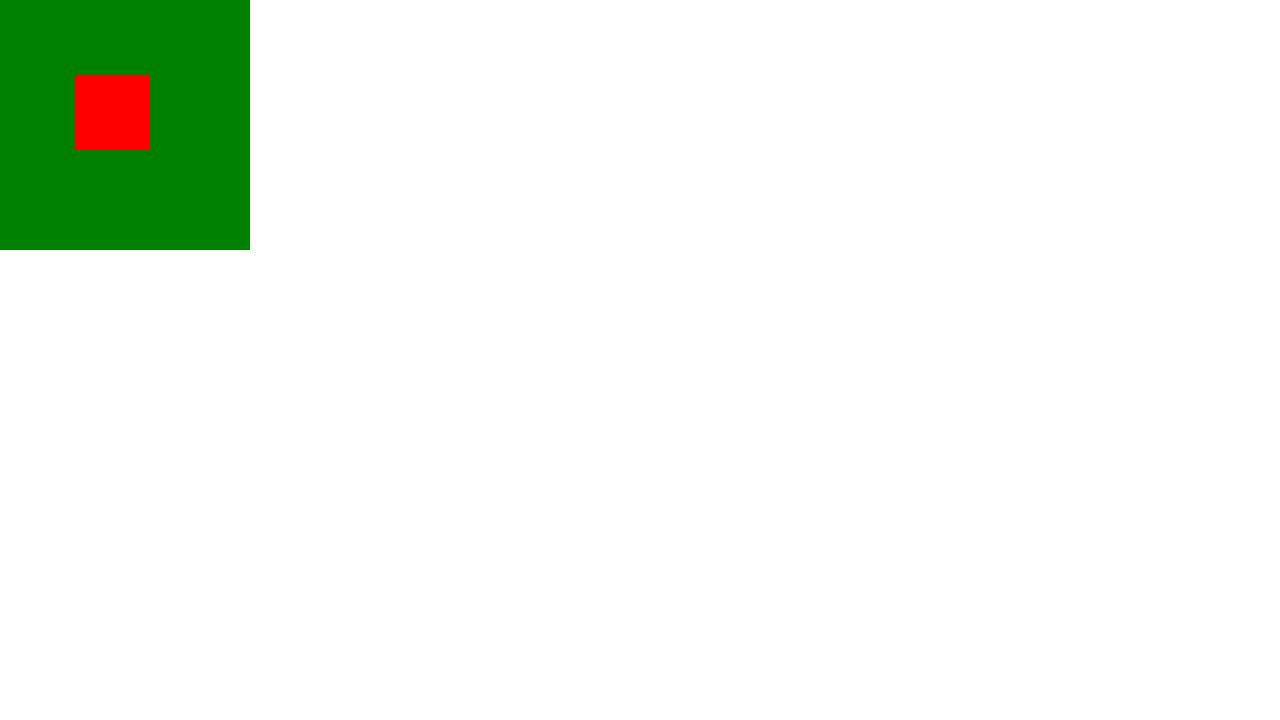